Tests incrementing a number input value using arrow up key and verifying the incremented value

Starting URL: https://www.w3schools.com/html/tryit.asp?filename=tryhtml_input_number

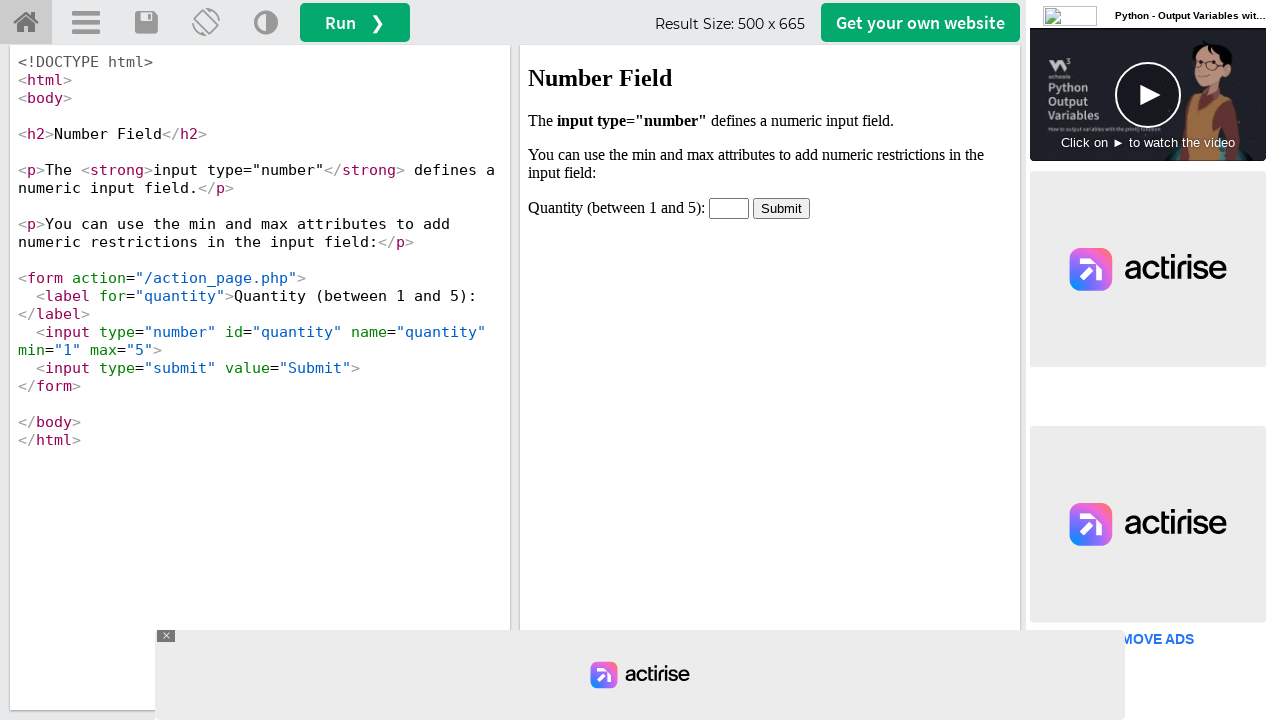

Waited for iframe #iframeResult to load
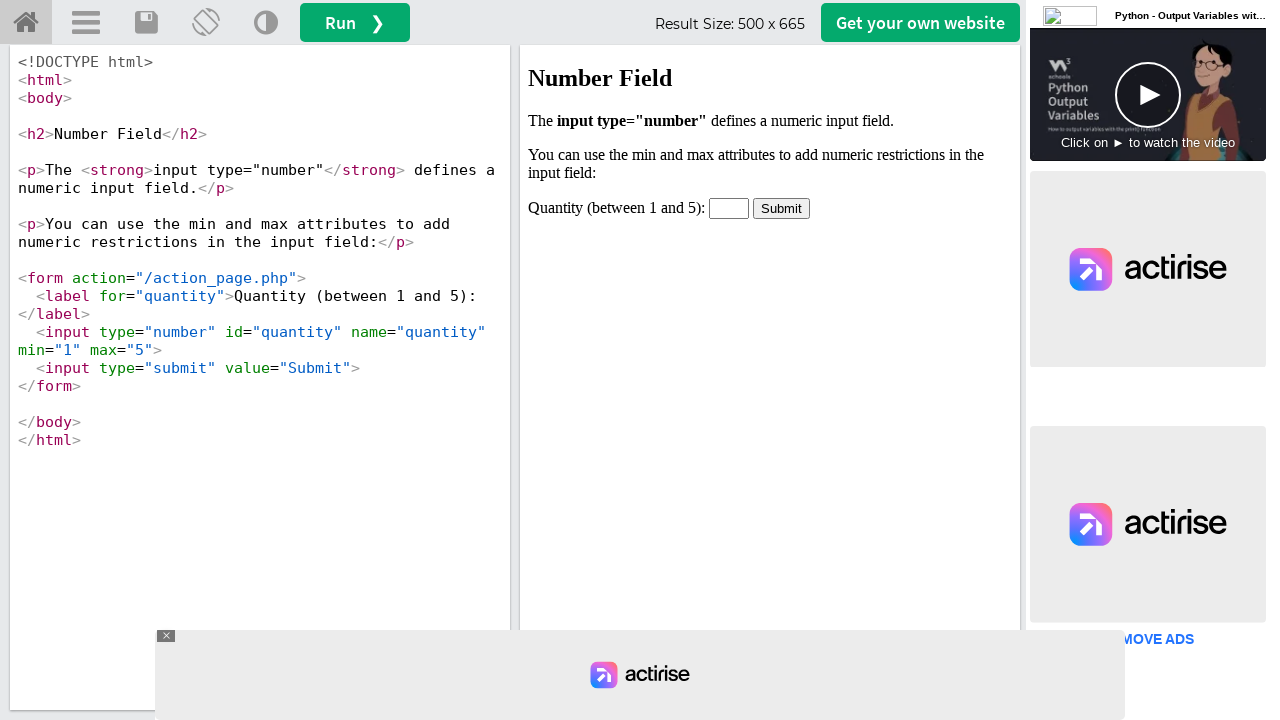

Located iframe #iframeResult
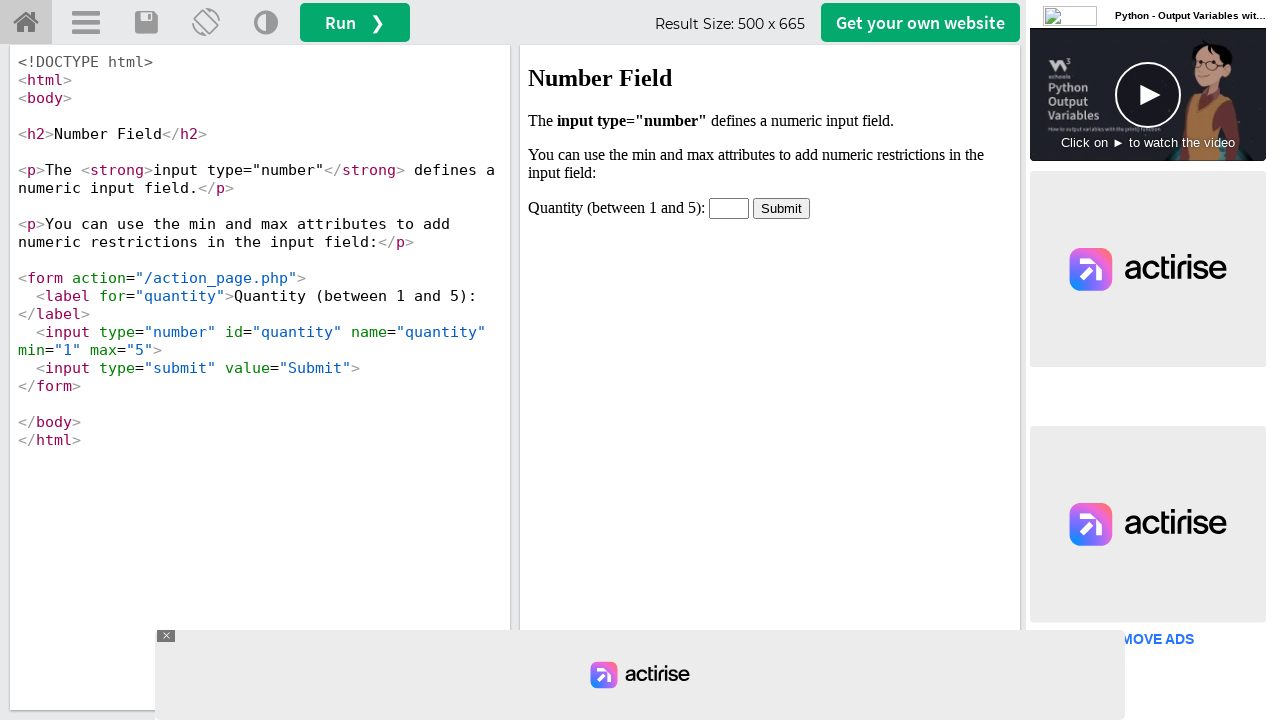

Waited for quantity number input to load
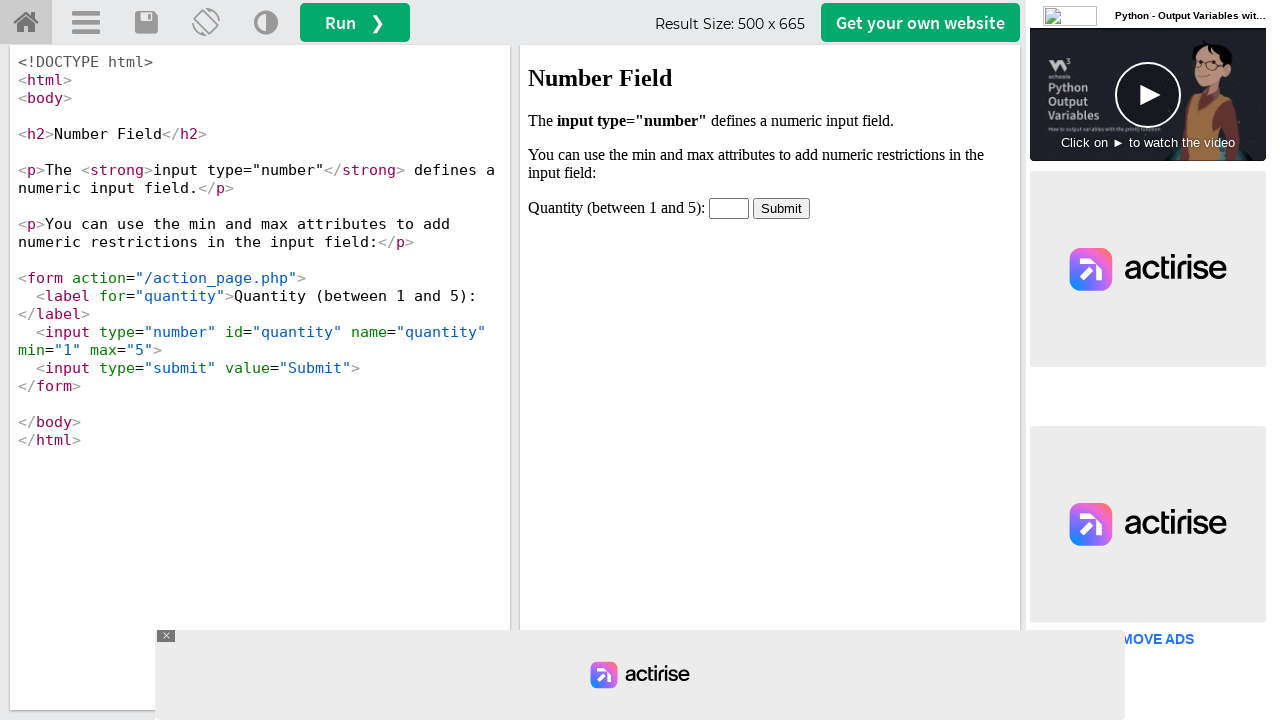

Filled quantity input with initial value '3' on #iframeResult >> internal:control=enter-frame >> #quantity
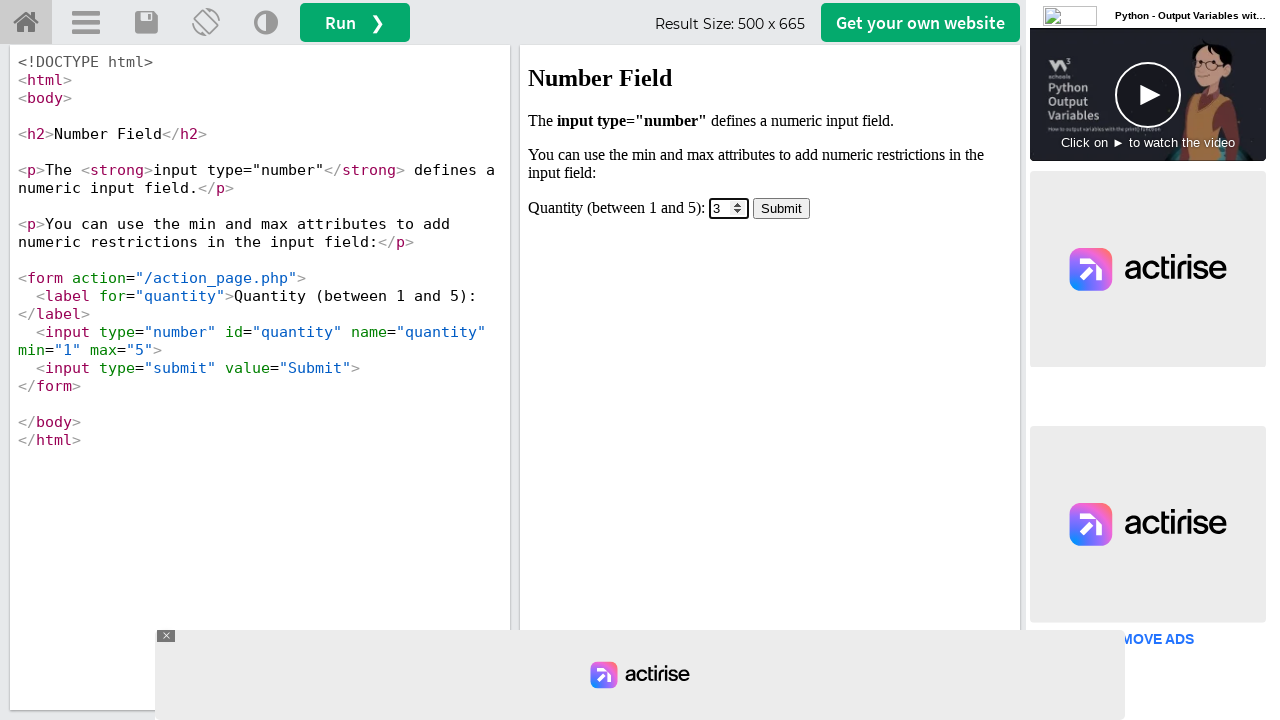

Pressed ArrowUp key to increment quantity value on #iframeResult >> internal:control=enter-frame >> #quantity
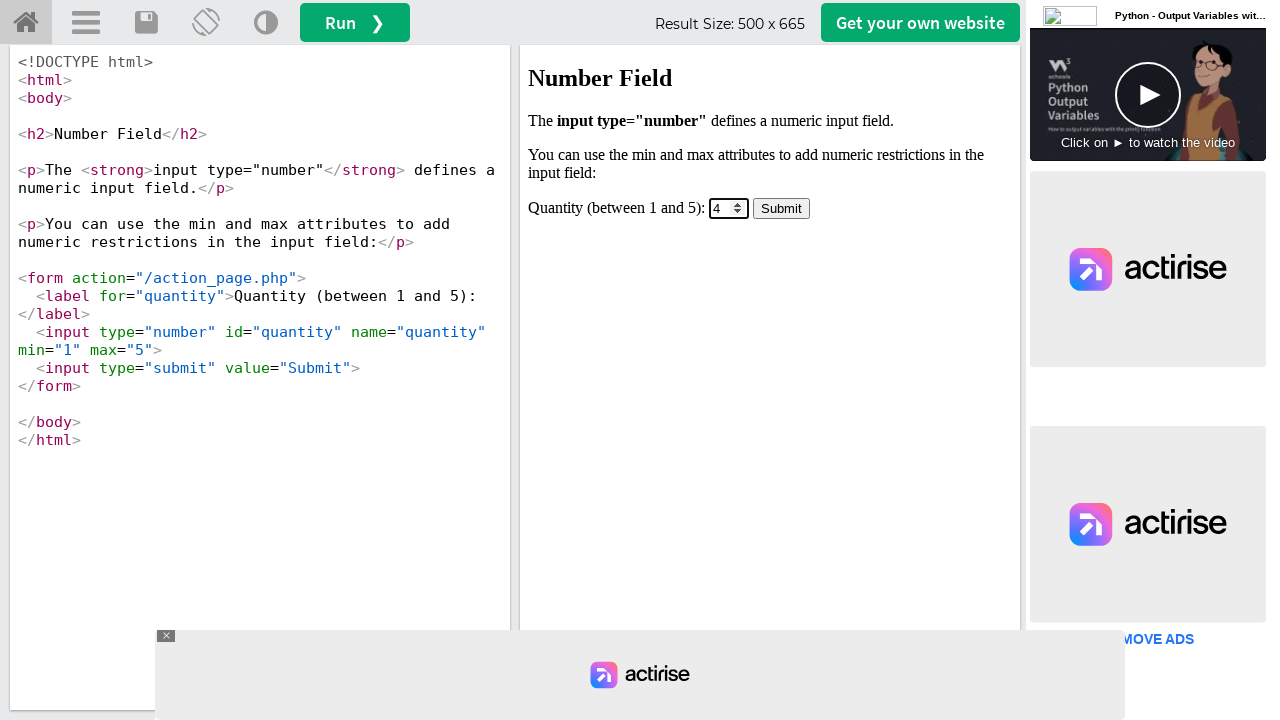

Retrieved quantity input value after increment
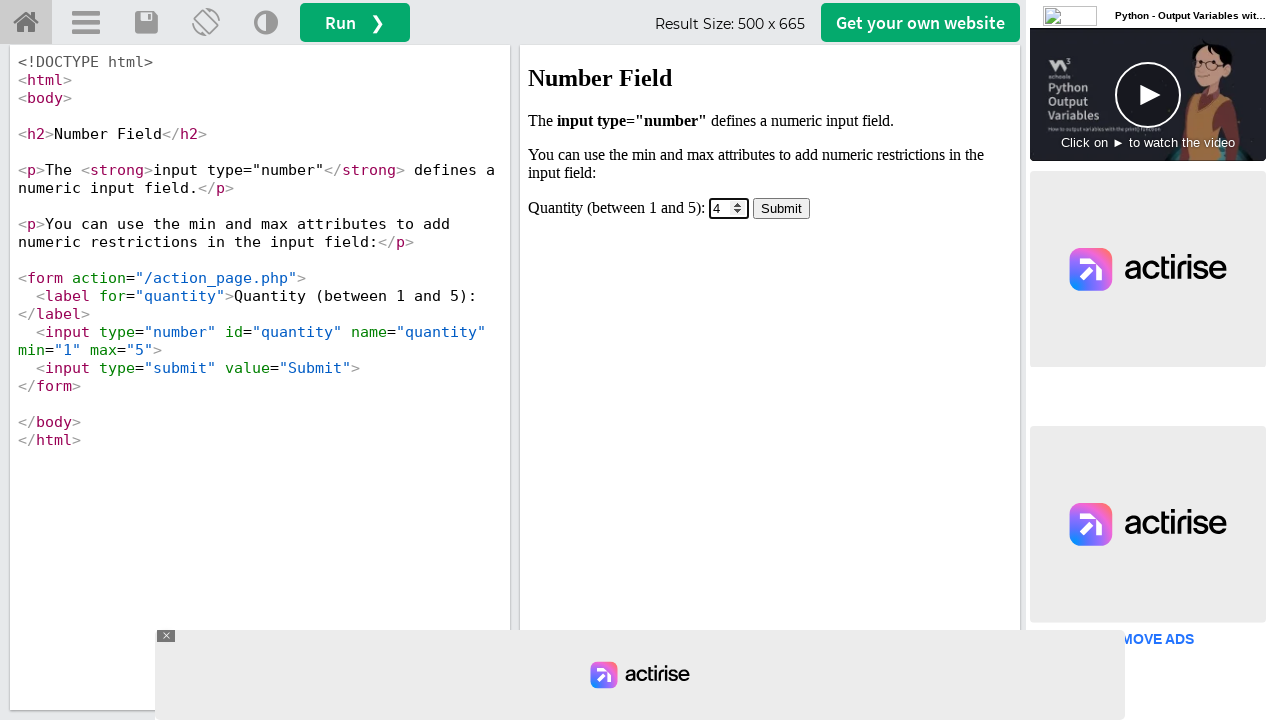

Verified that quantity value incremented to 4
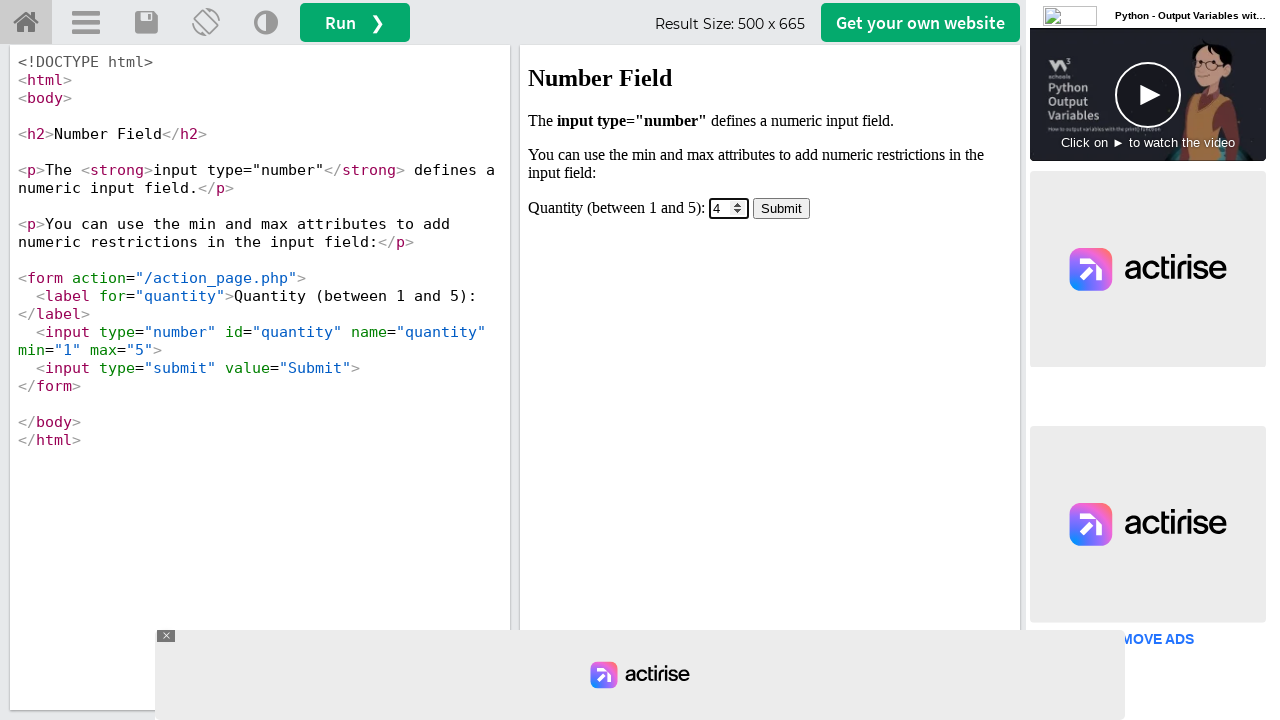

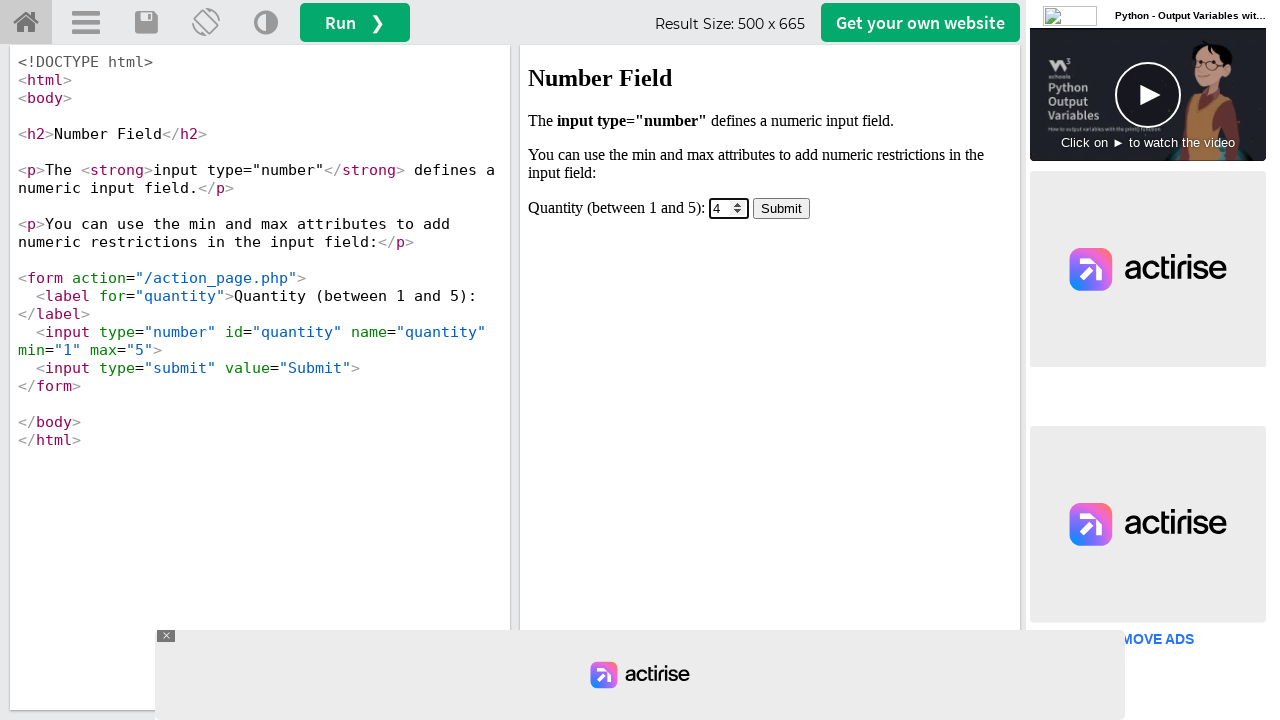